Tests the add element functionality on Herokuapp by clicking a button to add an element and verifying it appears

Starting URL: https://the-internet.herokuapp.com/

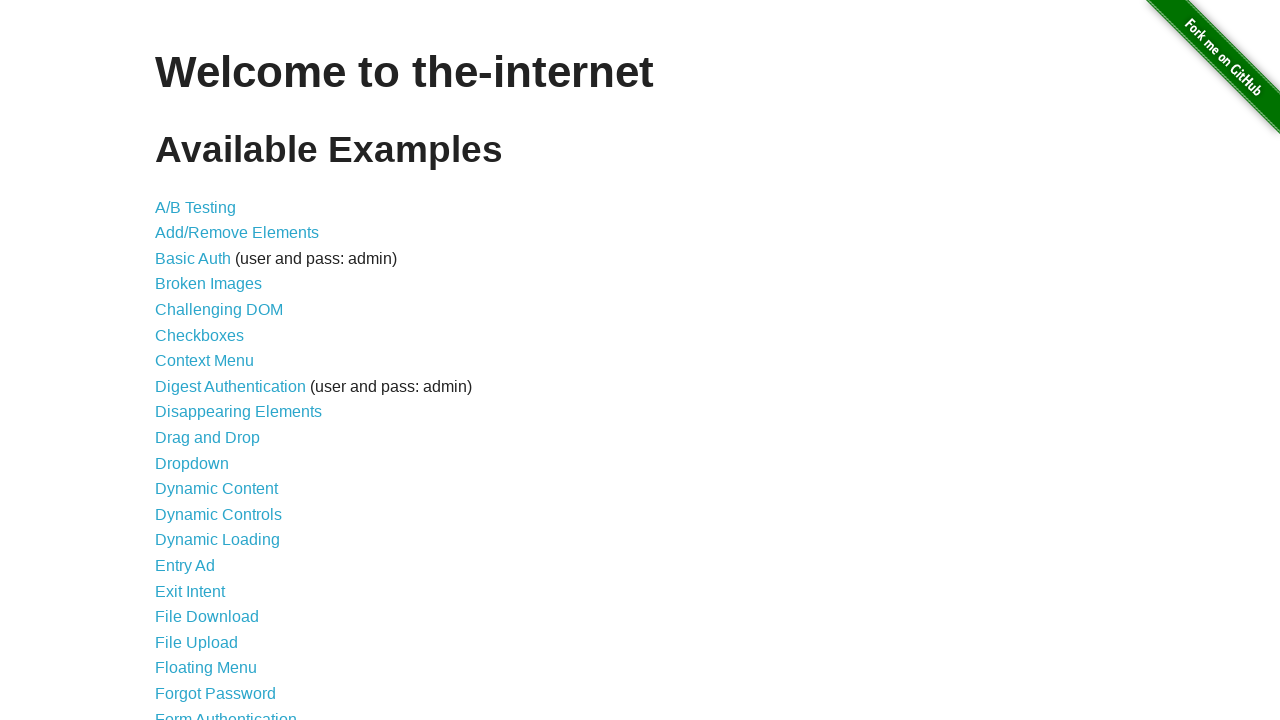

Clicked on Add/Remove Elements link at (237, 233) on a[href='/add_remove_elements/']
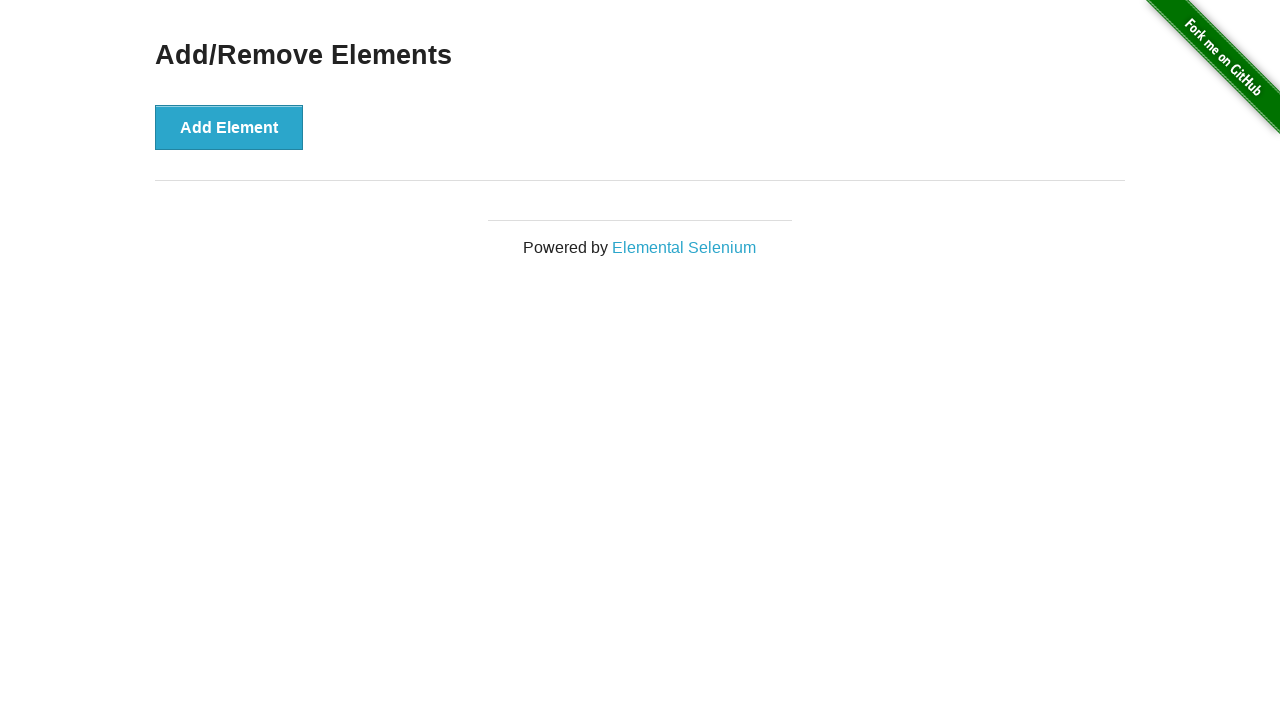

Clicked Add Element button at (229, 127) on button[onclick='addElement()']
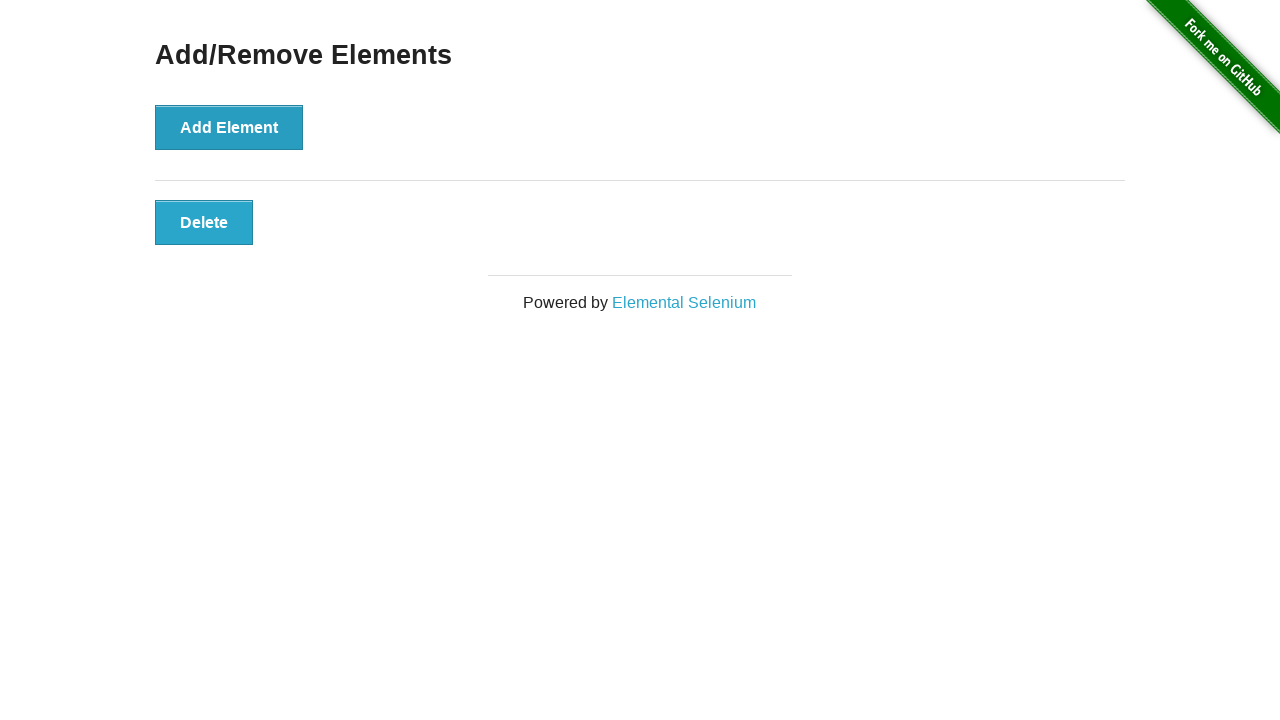

Verified that the added element is displayed
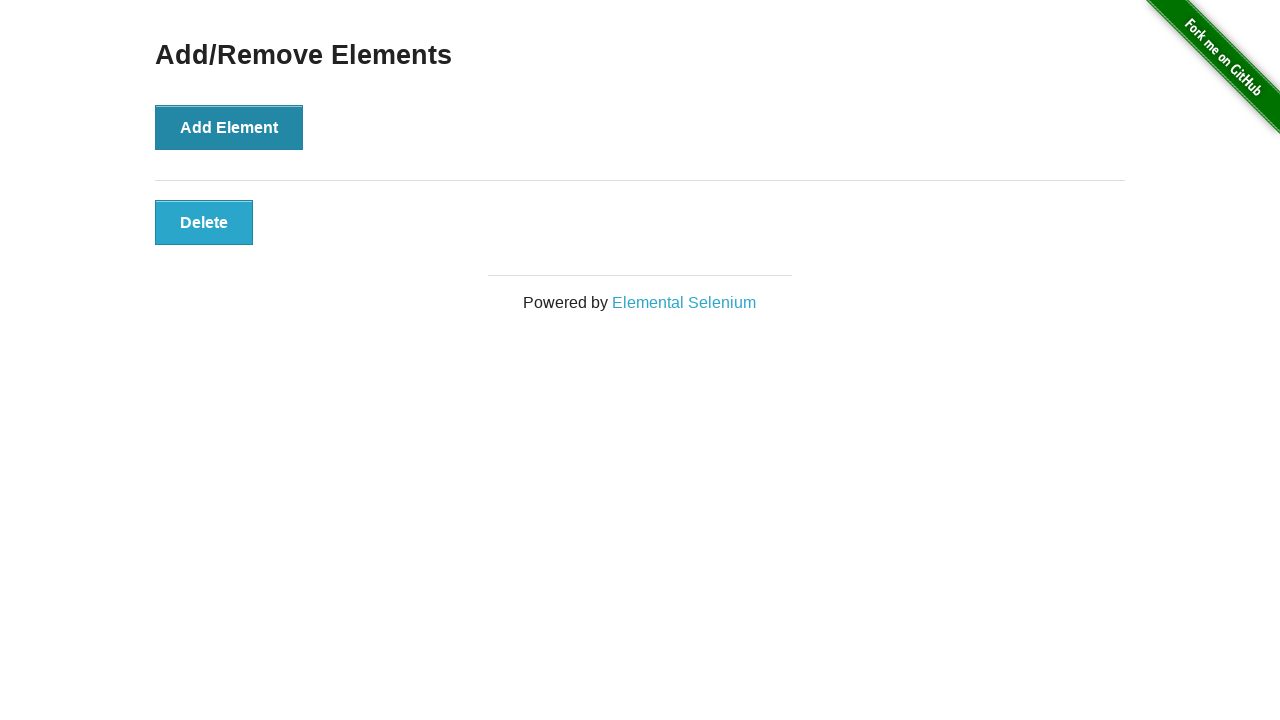

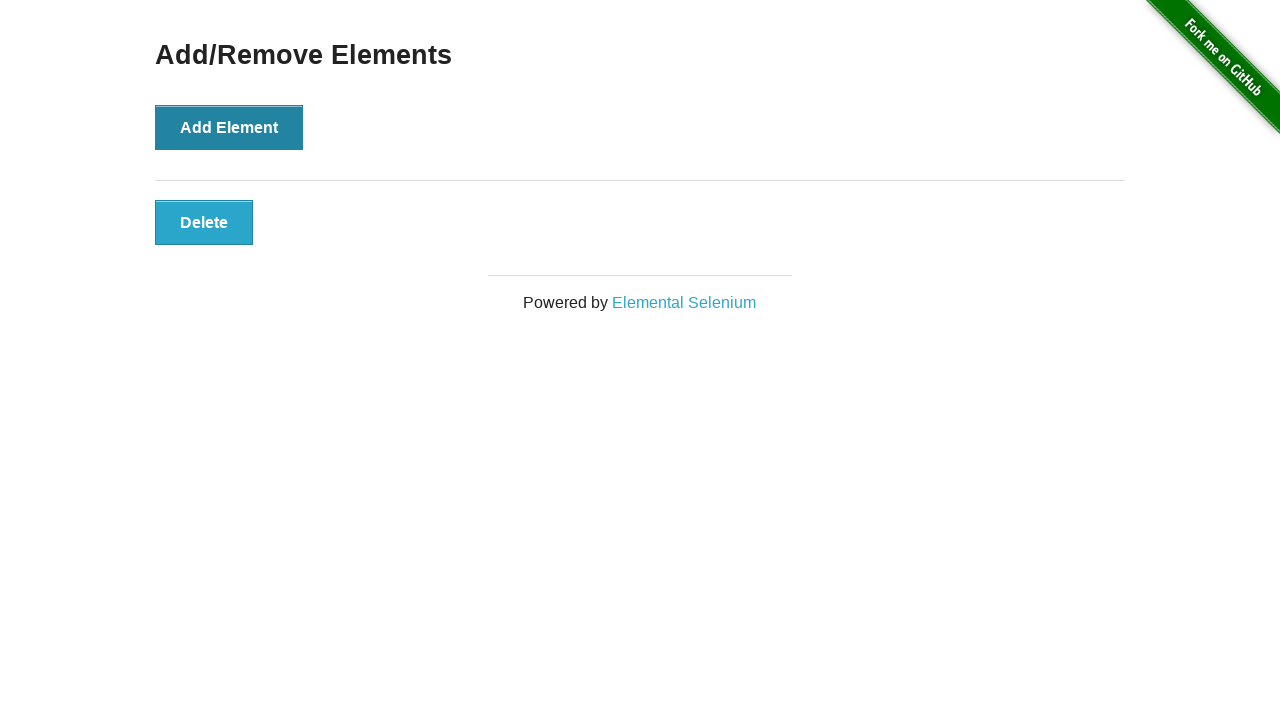